Tests a practice form by clicking on the name field, filling in an email address, and selecting the male gender radio button

Starting URL: https://www.tutorialspoint.com/selenium/practice/selenium_automation_practice.php

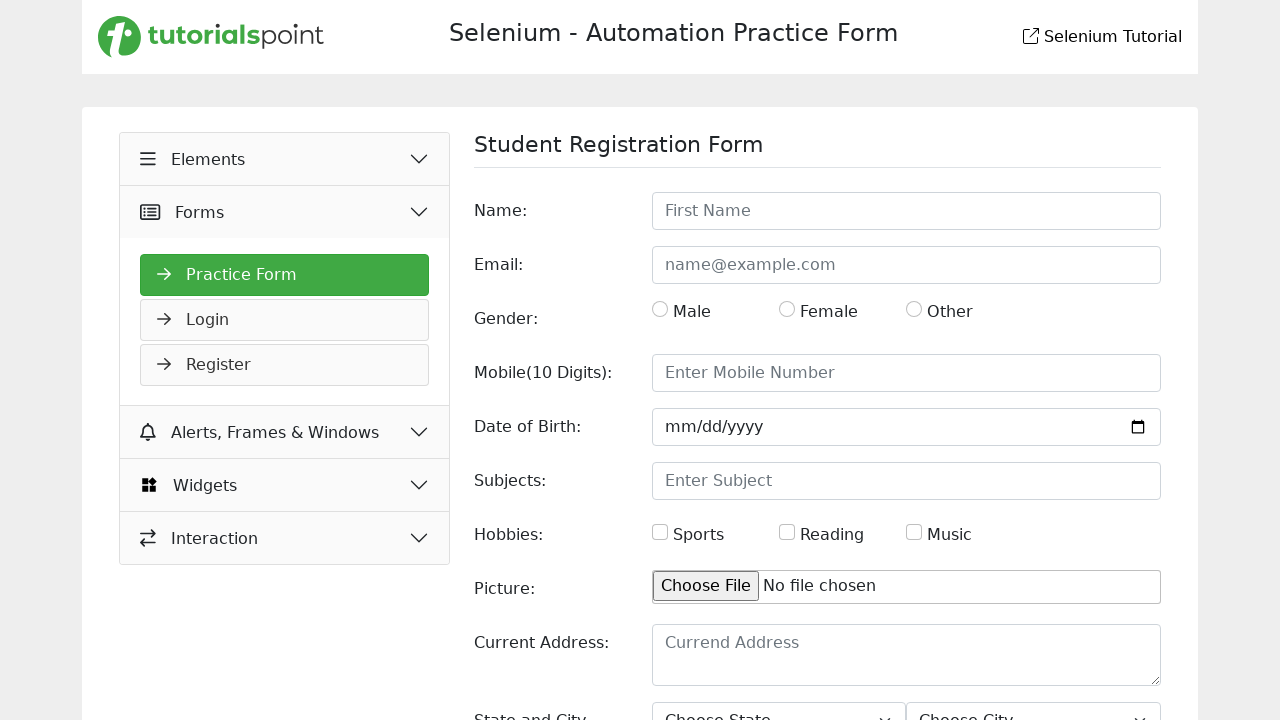

Clicked on the name field at (906, 211) on #name
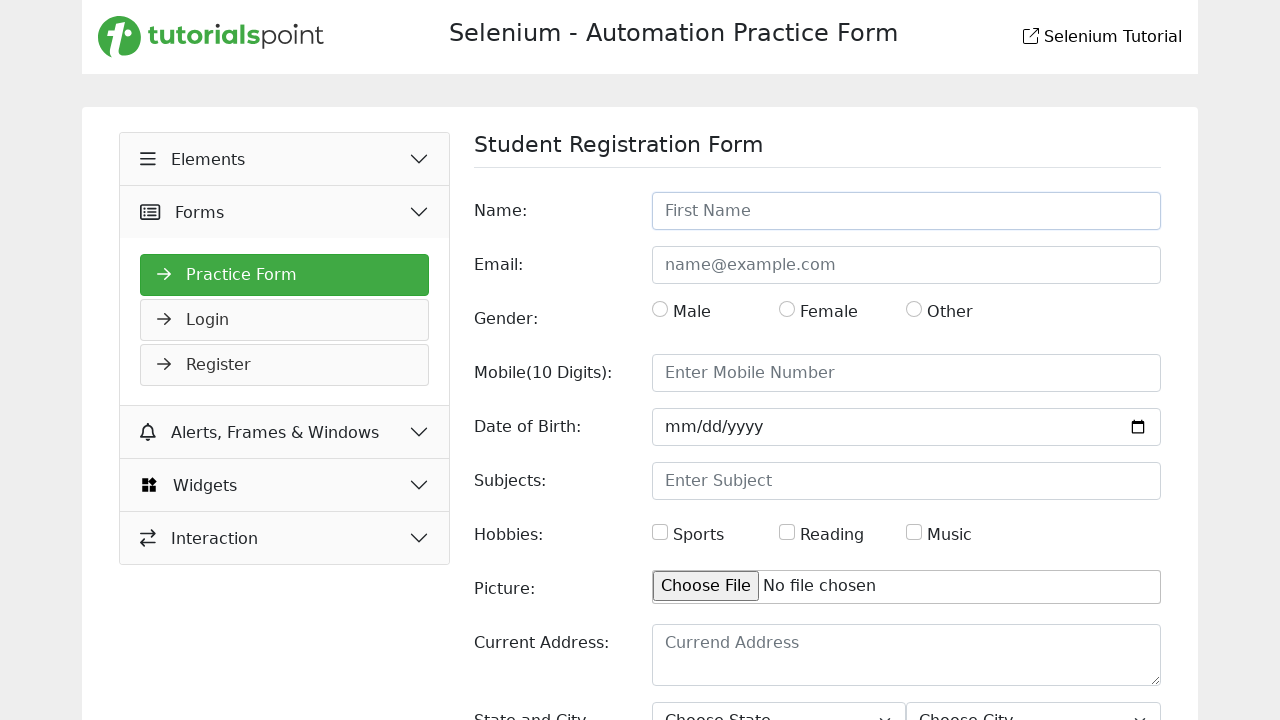

Filled email field with 'testuser2024@gmail.com' on input[type='email']
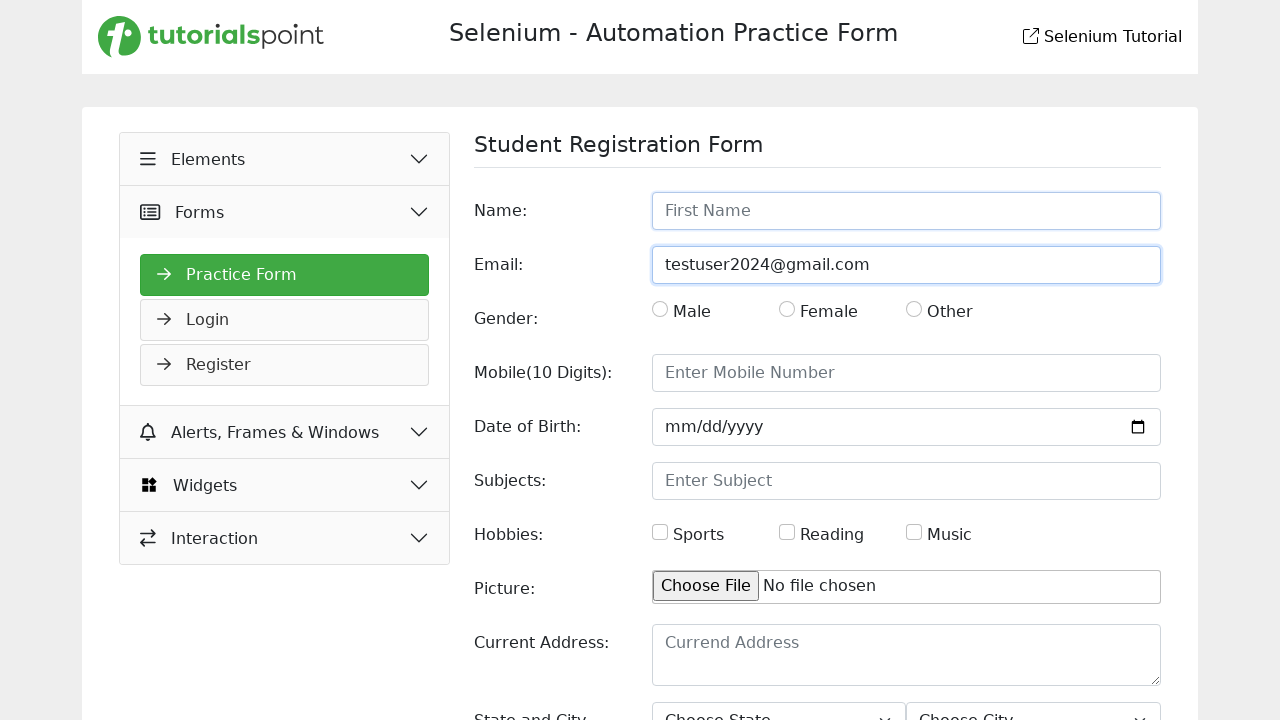

Clicked on male gender radio button at (660, 309) on #gender
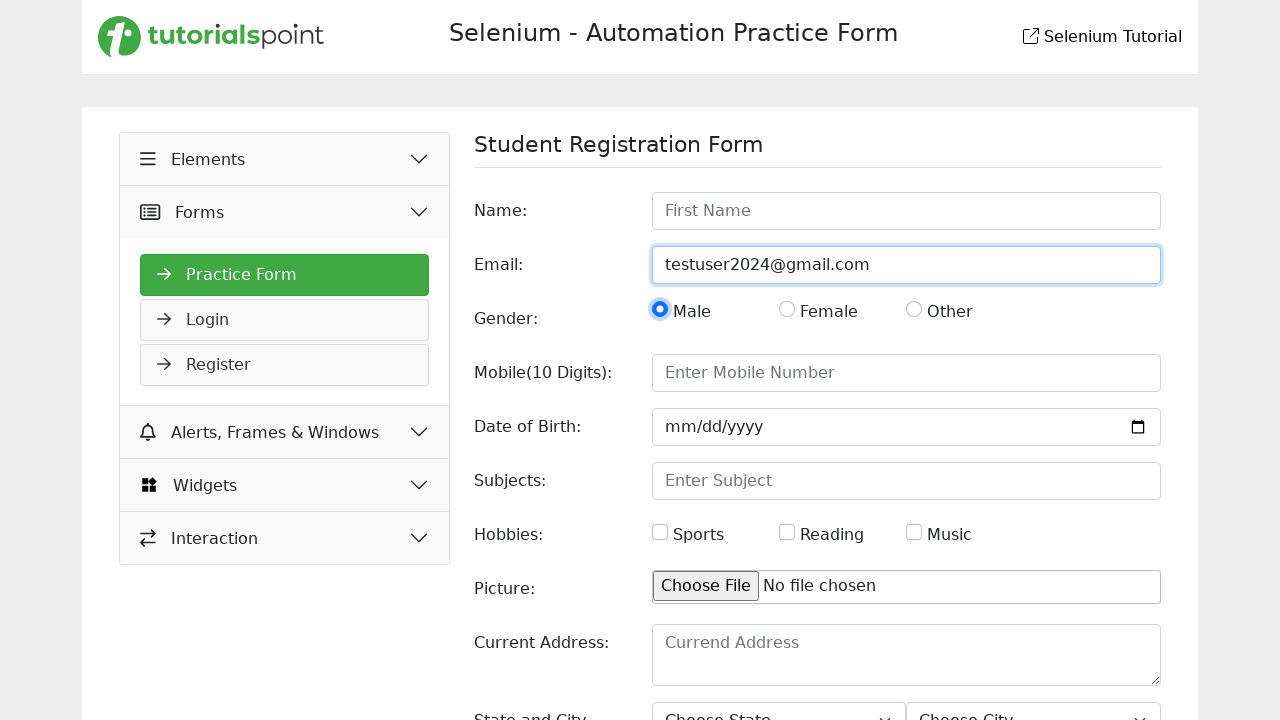

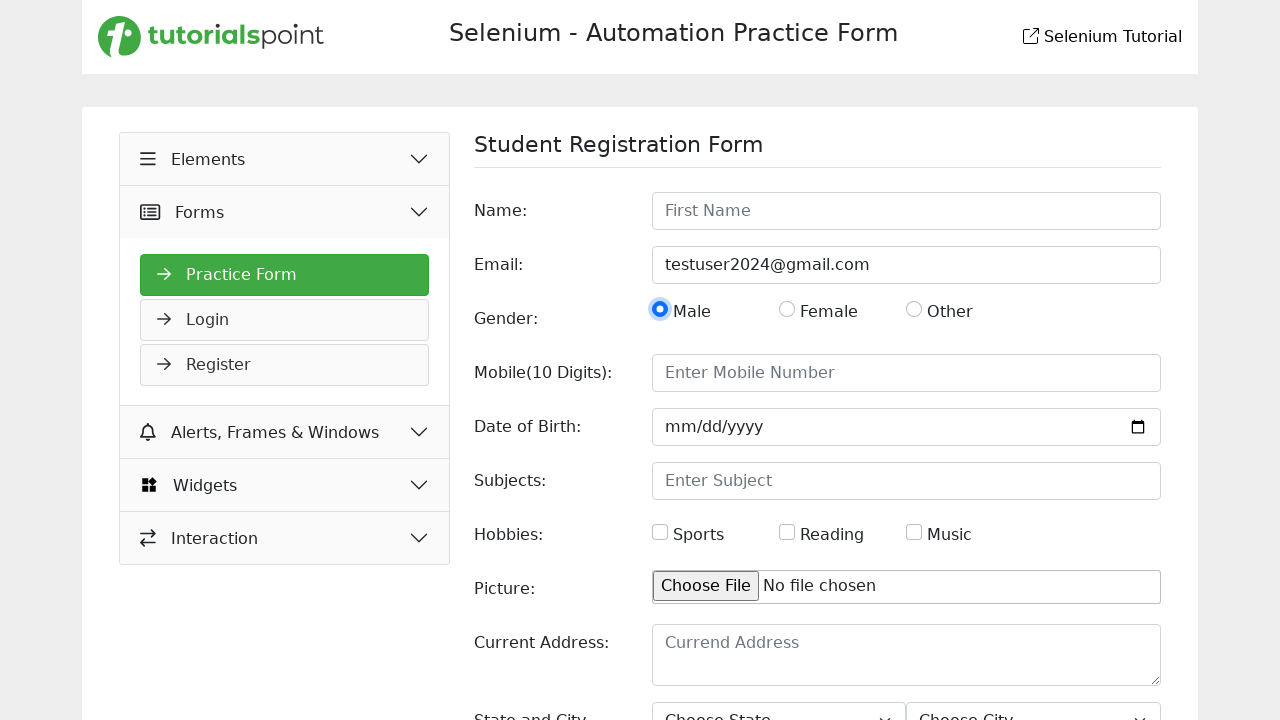